Tests that whitespace is trimmed from todo item text when editing.

Starting URL: https://demo.playwright.dev/todomvc

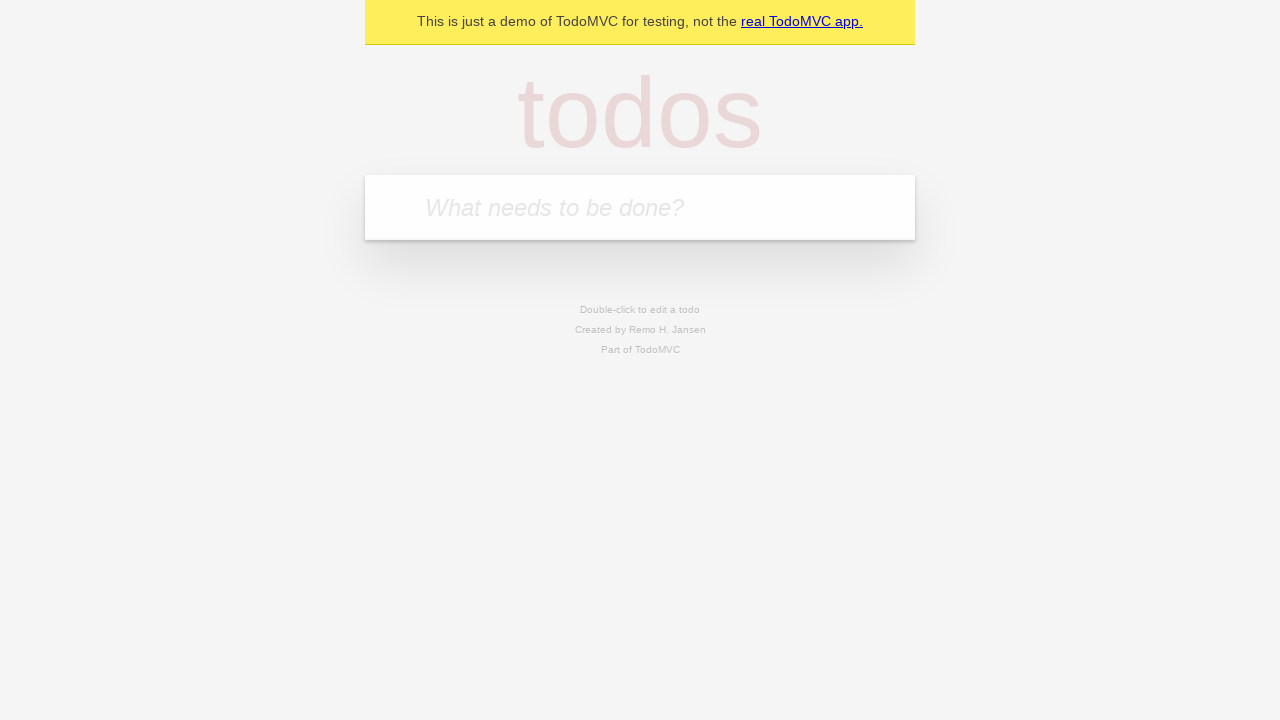

Filled todo input with 'buy some cheese' on internal:attr=[placeholder="What needs to be done?"i]
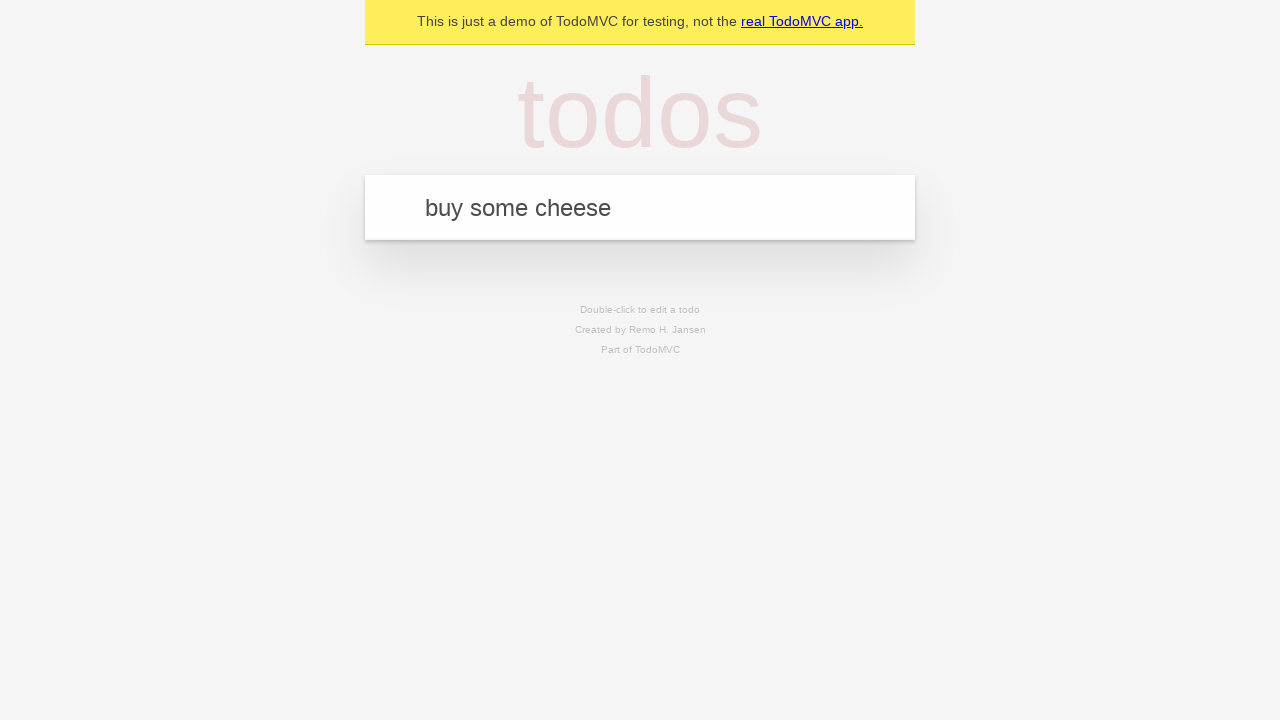

Pressed Enter to create first todo on internal:attr=[placeholder="What needs to be done?"i]
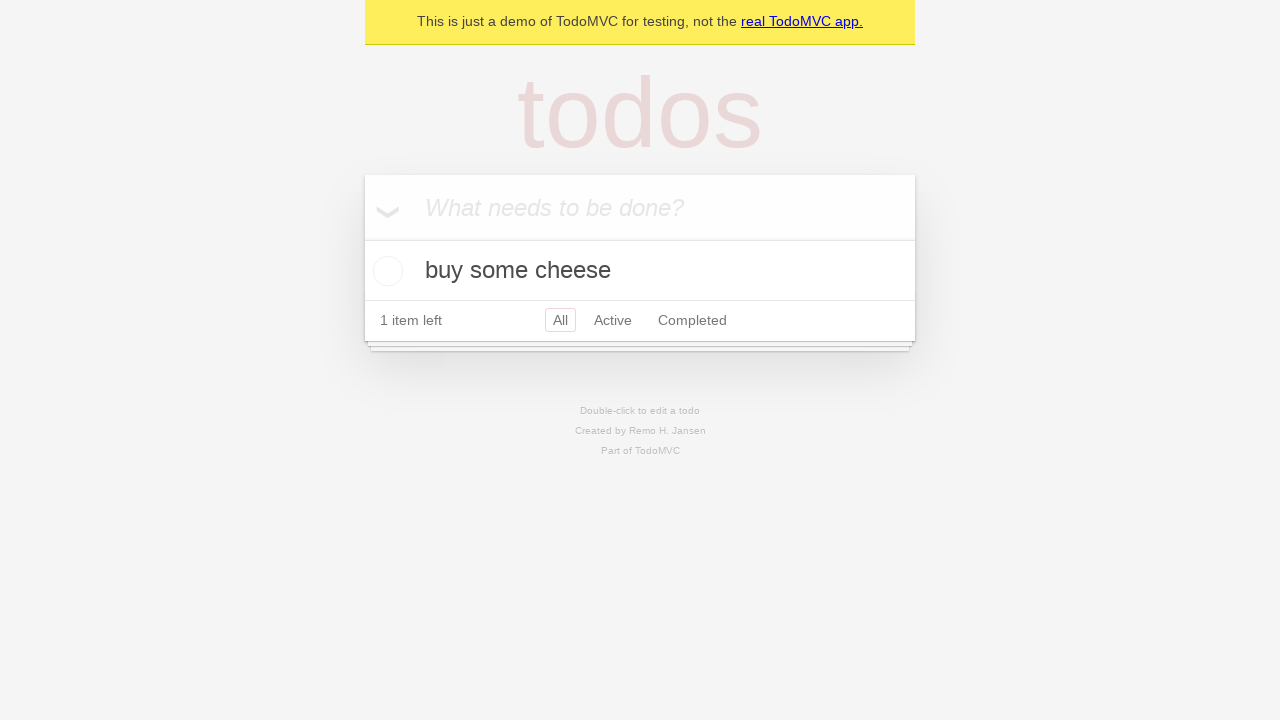

Filled todo input with 'feed the cat' on internal:attr=[placeholder="What needs to be done?"i]
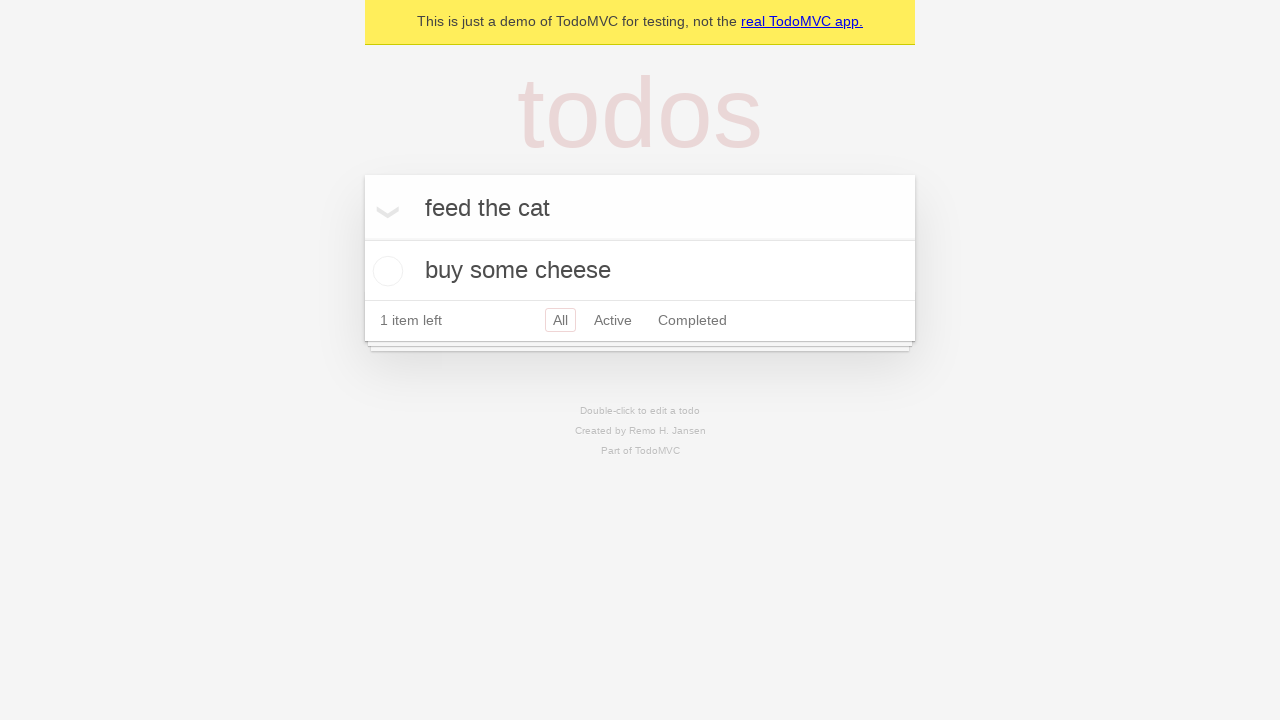

Pressed Enter to create second todo on internal:attr=[placeholder="What needs to be done?"i]
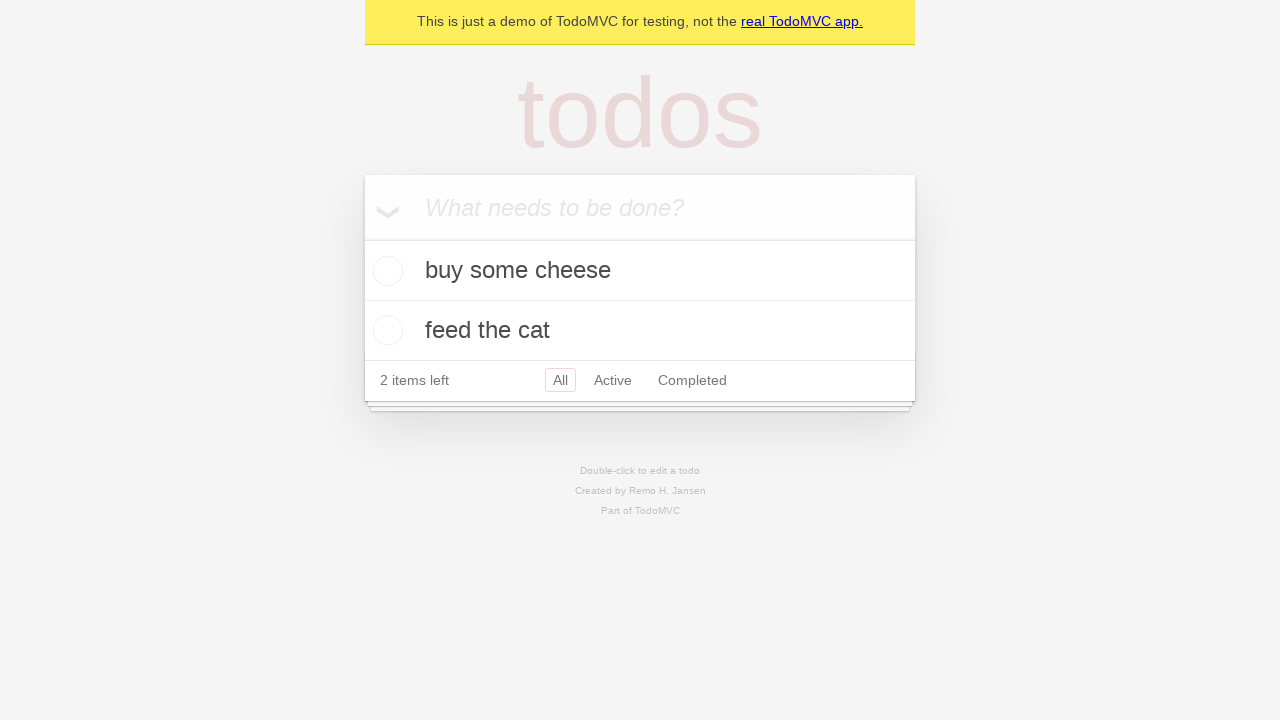

Filled todo input with 'book a doctors appointment' on internal:attr=[placeholder="What needs to be done?"i]
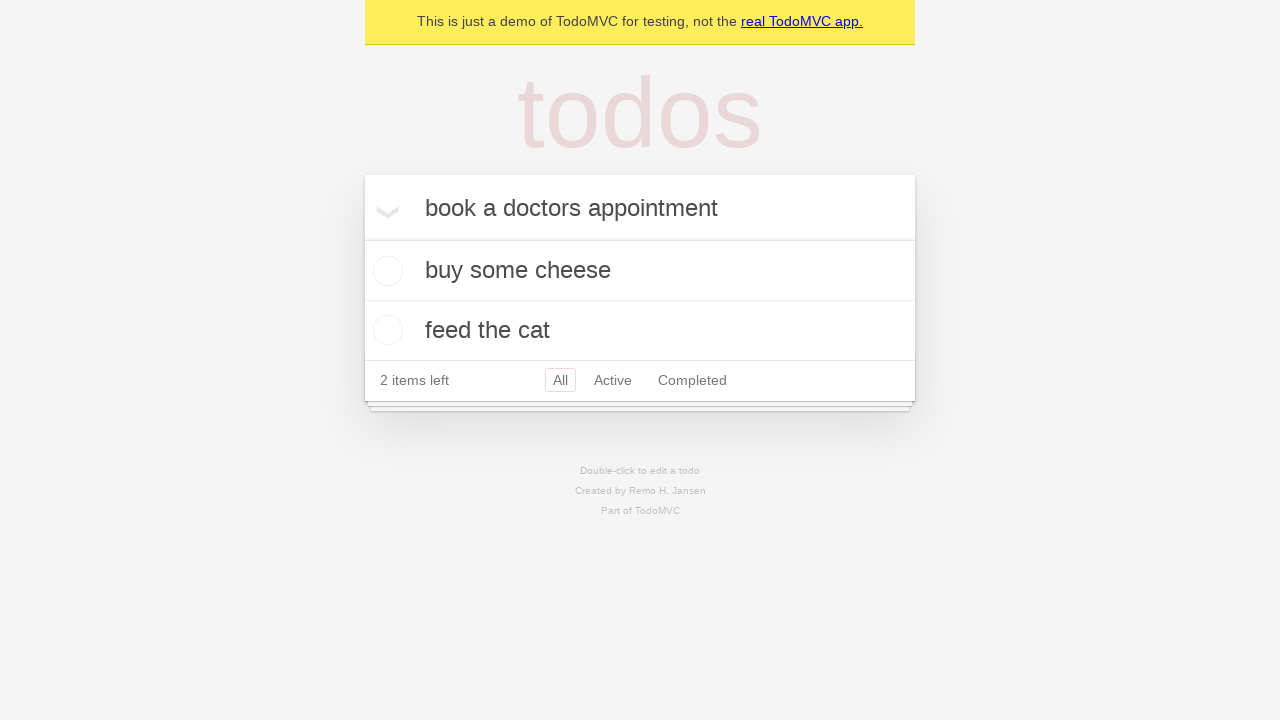

Pressed Enter to create third todo on internal:attr=[placeholder="What needs to be done?"i]
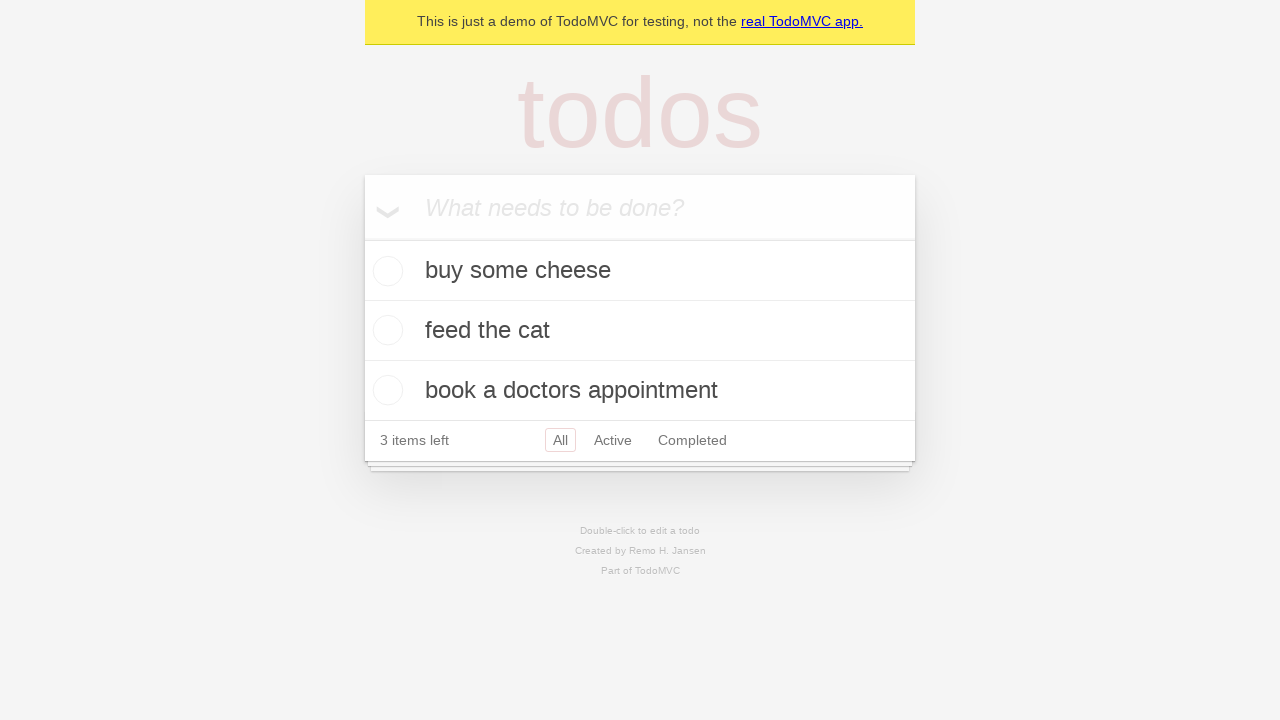

Double-clicked second todo to enter edit mode at (640, 331) on [data-testid='todo-item'] >> nth=1
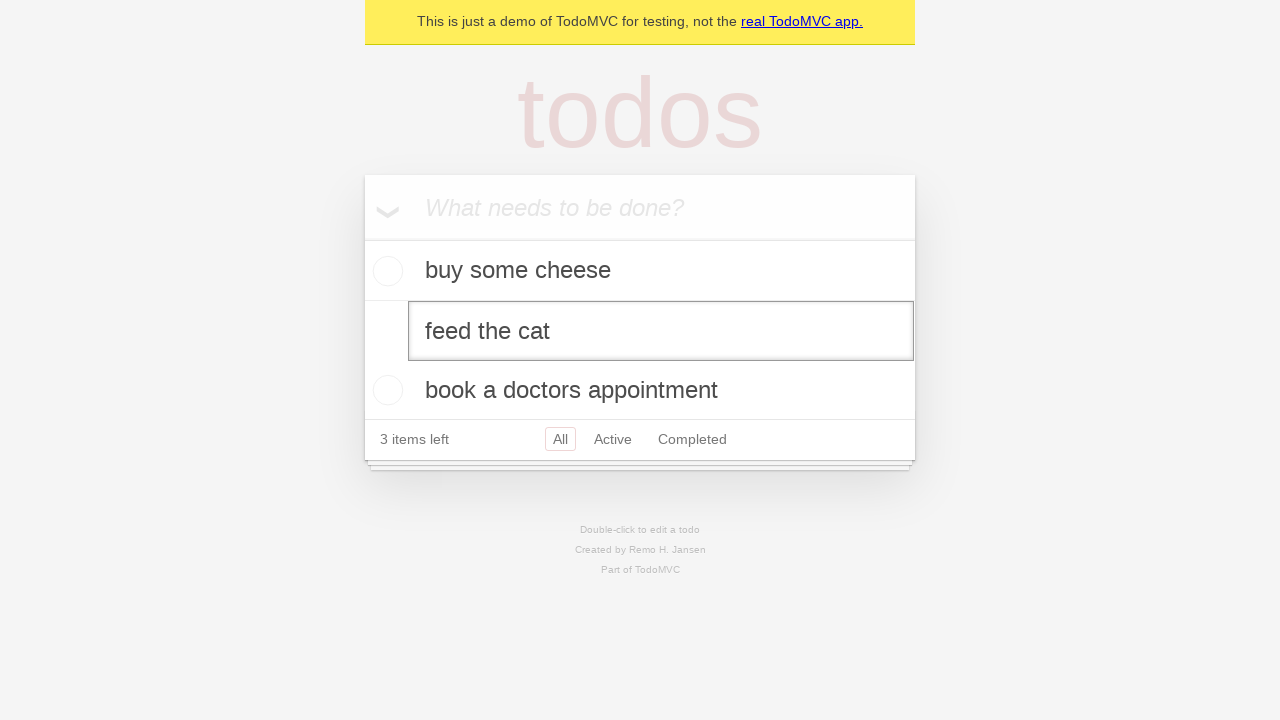

Filled edit field with text containing leading and trailing whitespace on [data-testid='todo-item'] >> nth=1 >> internal:role=textbox[name="Edit"i]
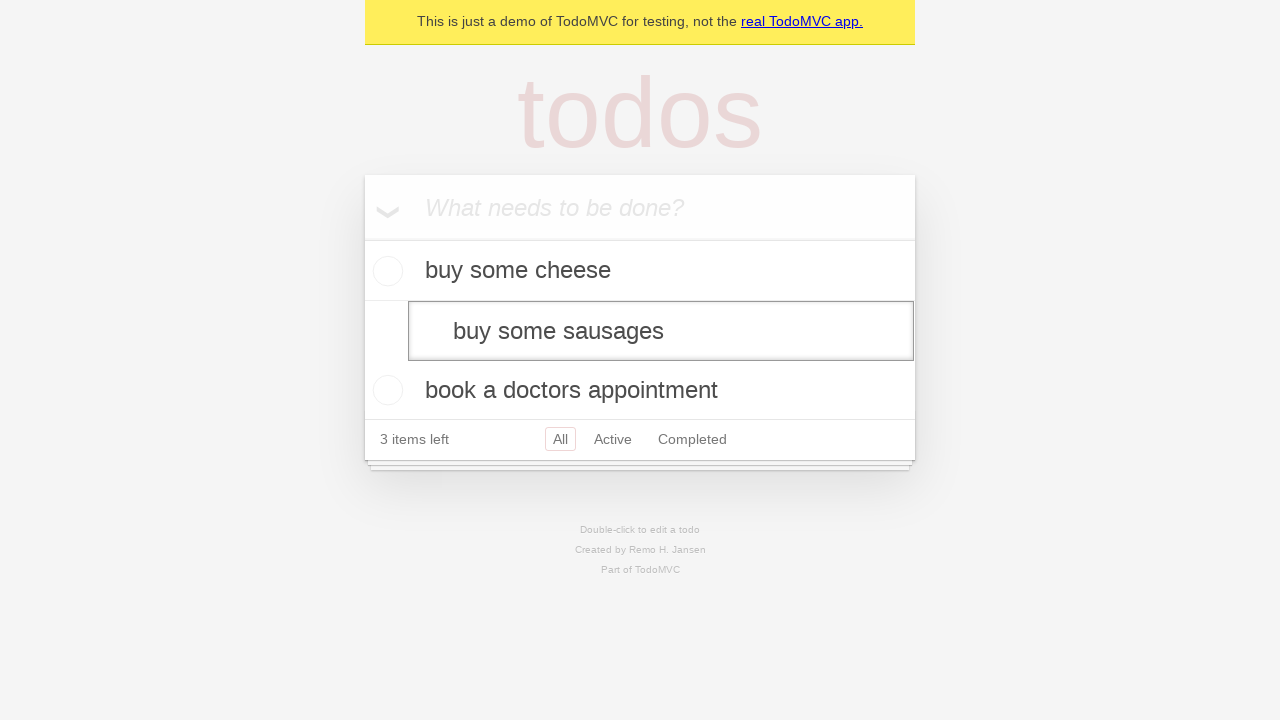

Pressed Enter to save edited todo with trimmed whitespace on [data-testid='todo-item'] >> nth=1 >> internal:role=textbox[name="Edit"i]
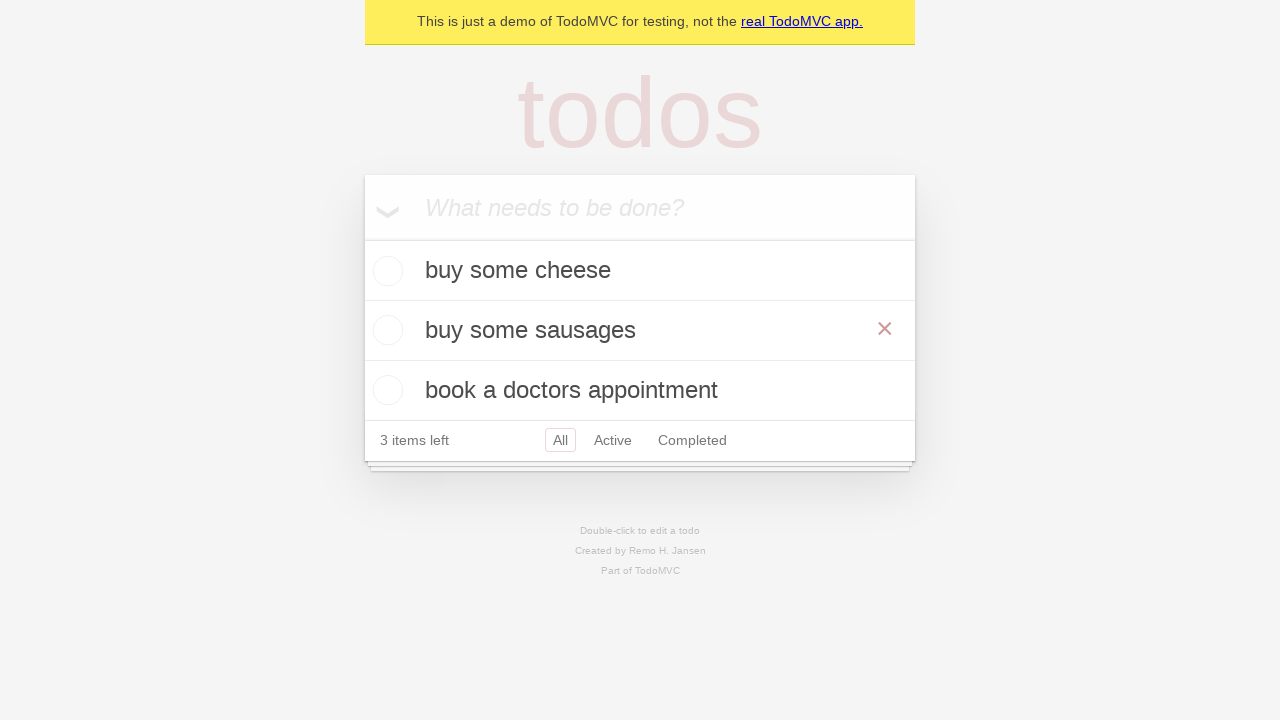

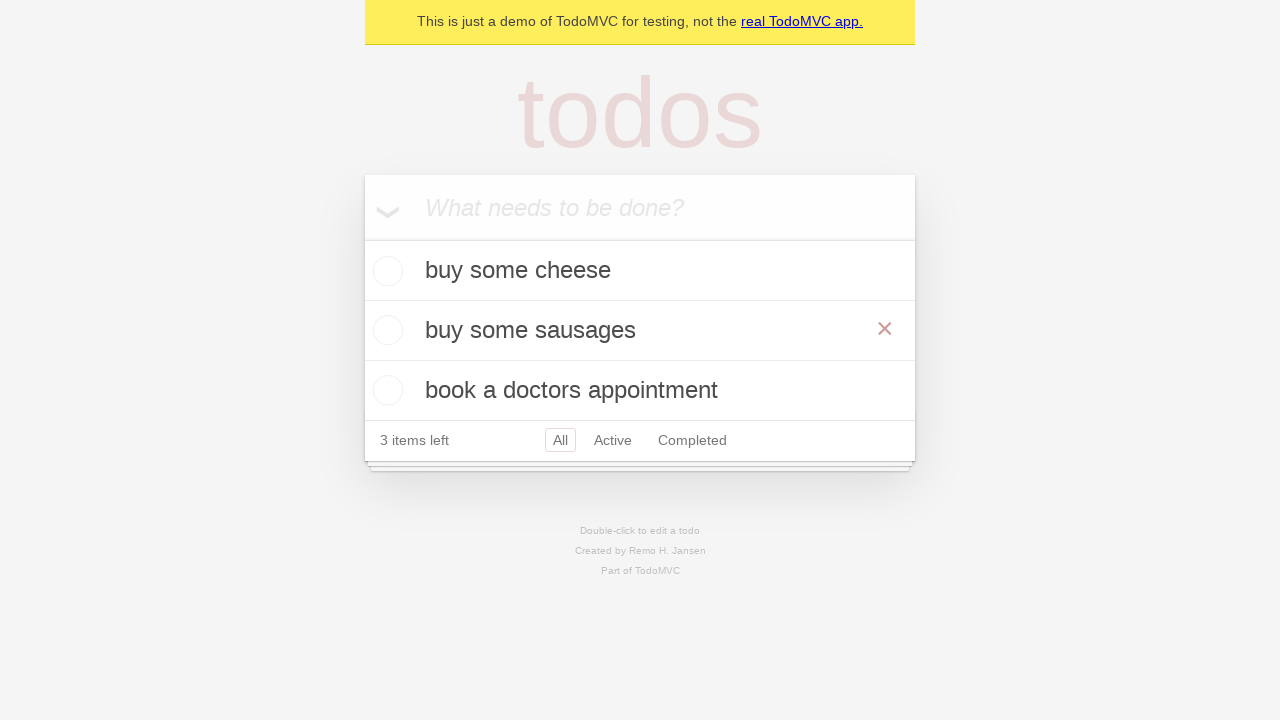